Tests right-click (context click) functionality on the Sortable link element on the jQuery UI droppable page

Starting URL: https://jqueryui.com/droppable/

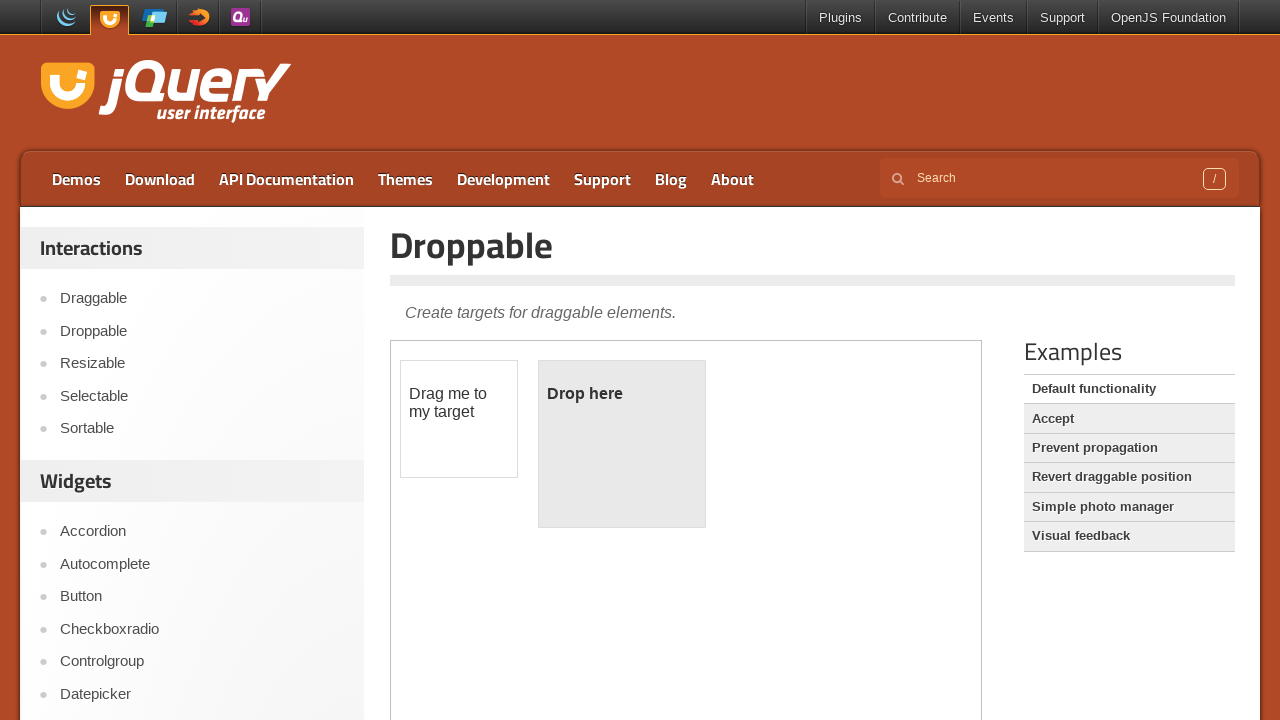

Navigated to jQuery UI droppable page
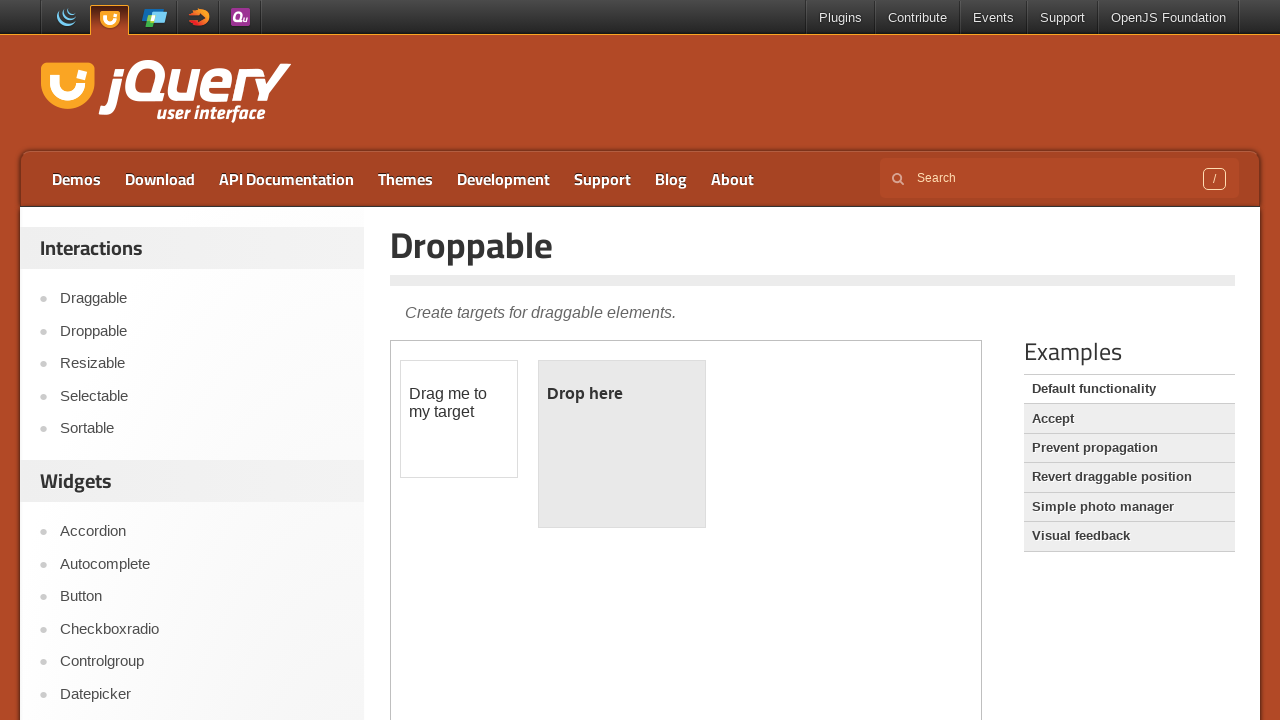

Located Sortable link element
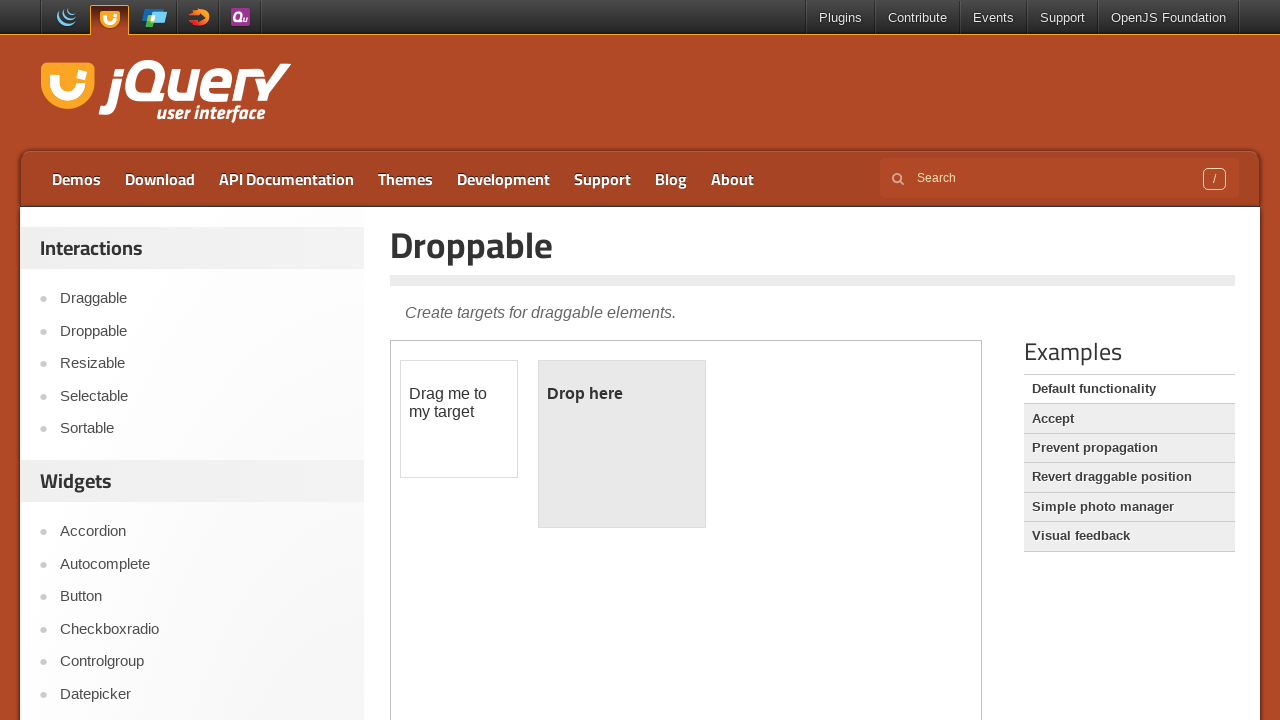

Right-clicked (context clicked) on Sortable link element at (202, 429) on xpath=//a[normalize-space()='Sortable']
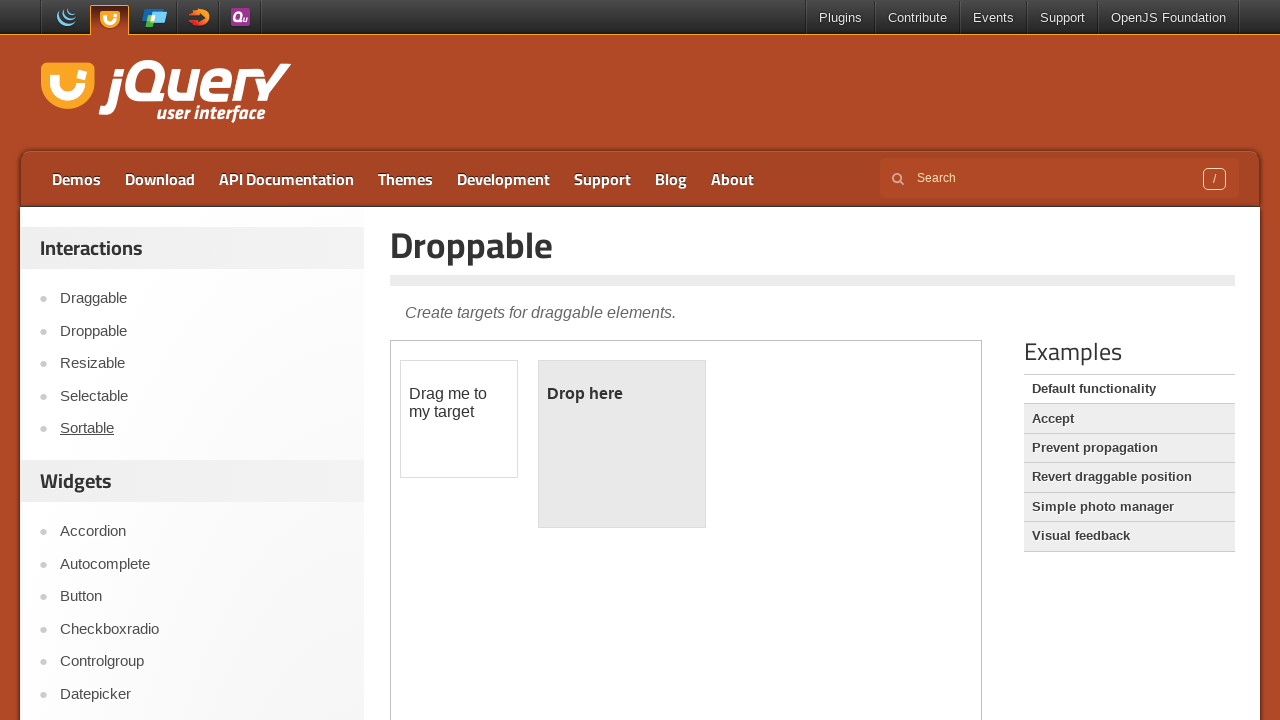

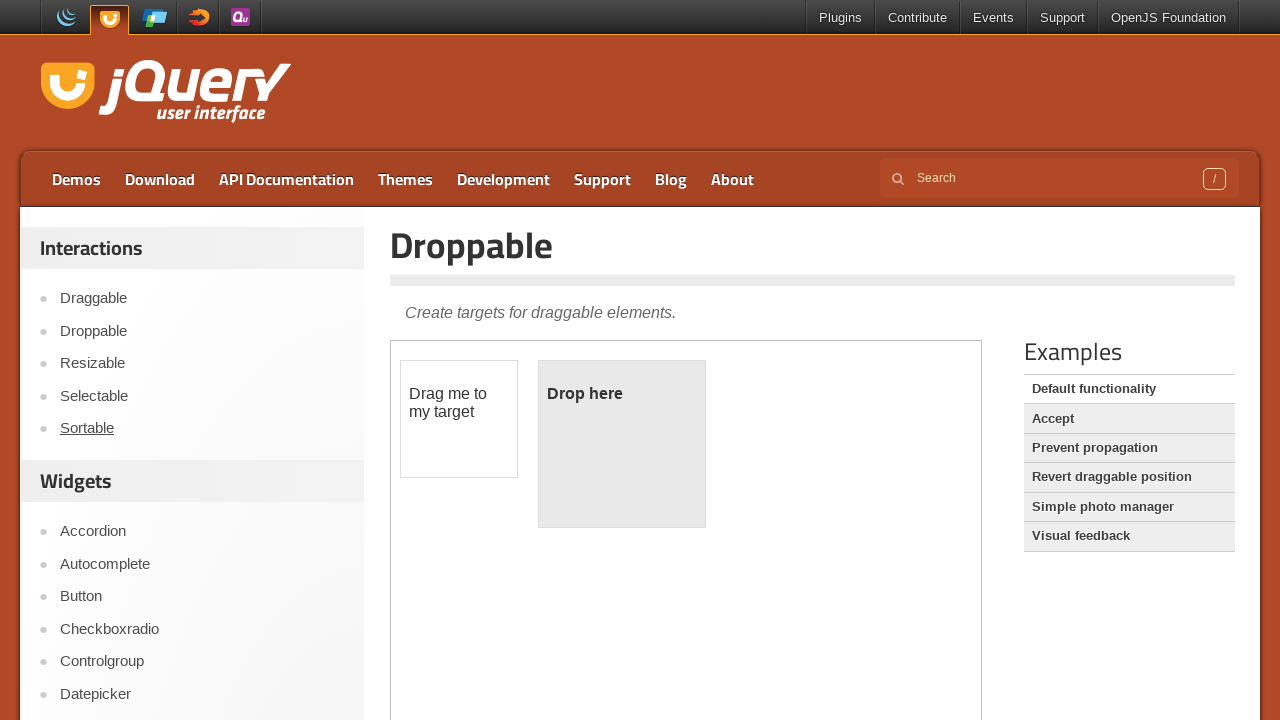